Tests JavaScript execution capabilities by triggering an alert popup on Baidu Tieba and then dismissing it using browser alert handling

Starting URL: https://tieba.baidu.com/index.html

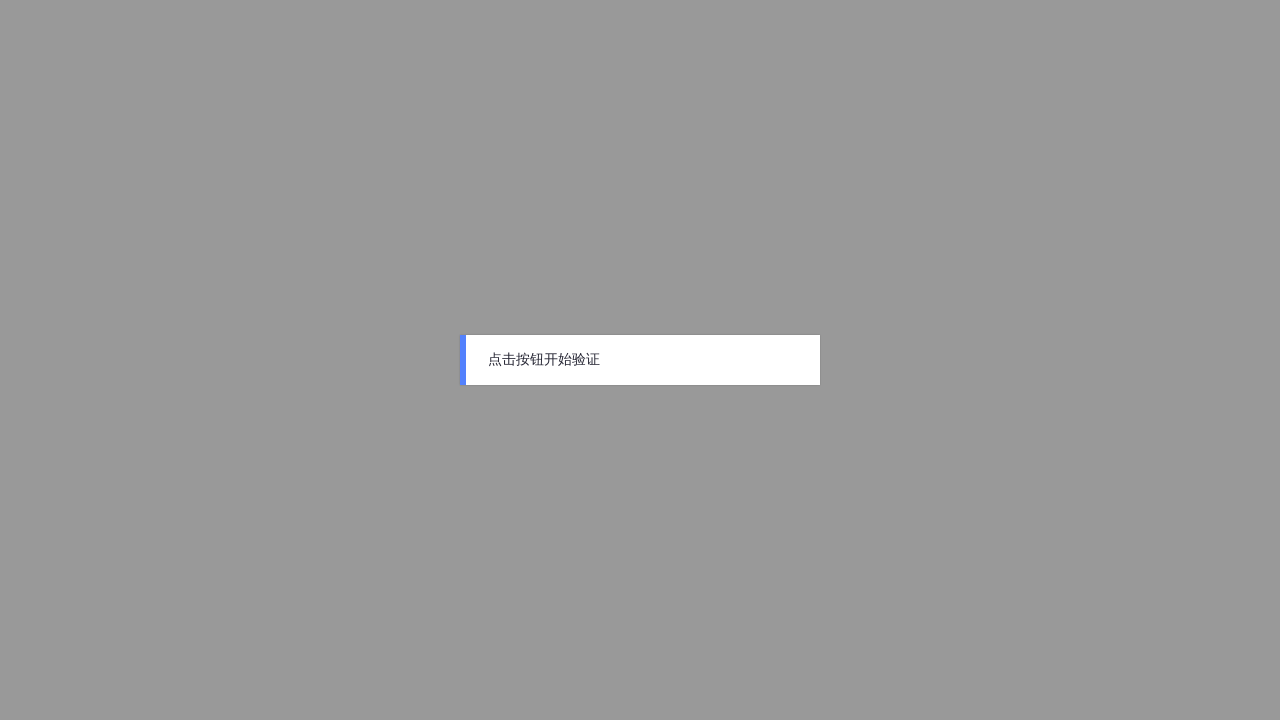

Set viewport size to 1920x1080
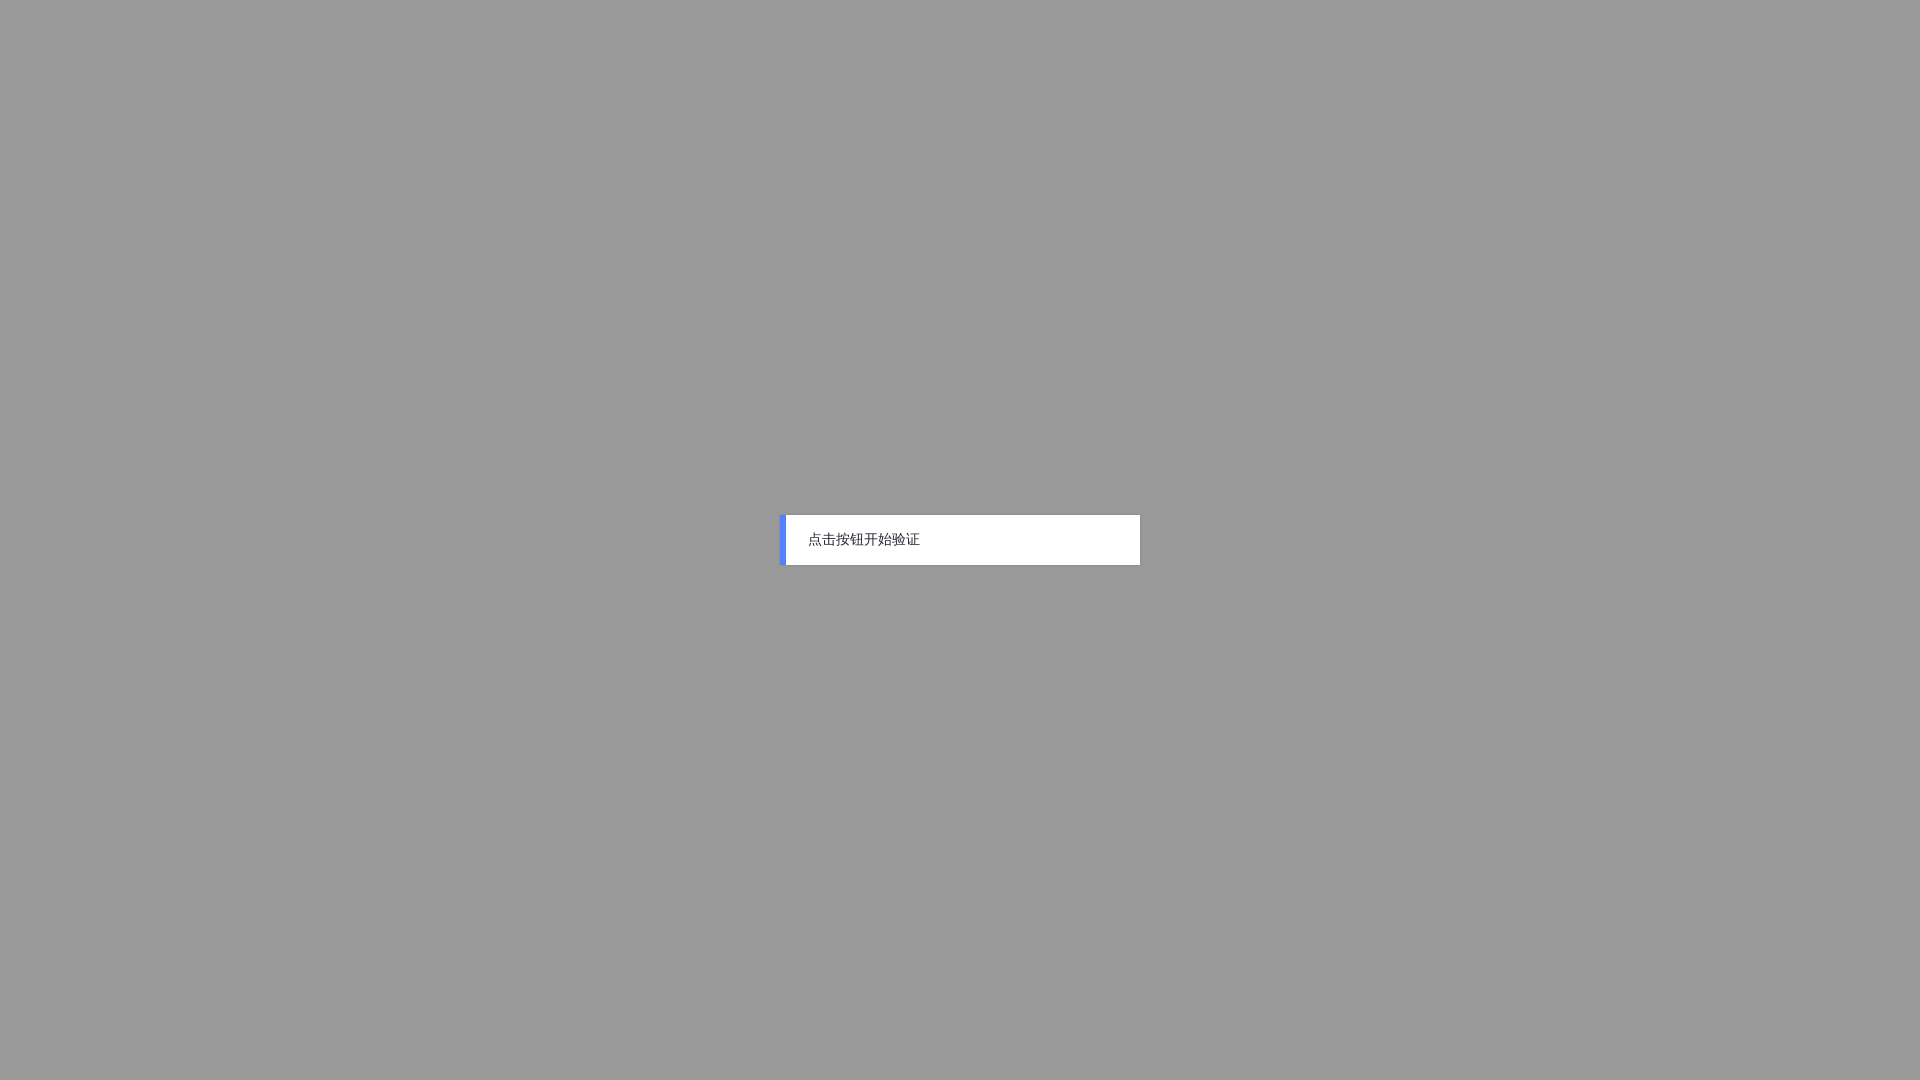

Waited for page to reach DOM content loaded state
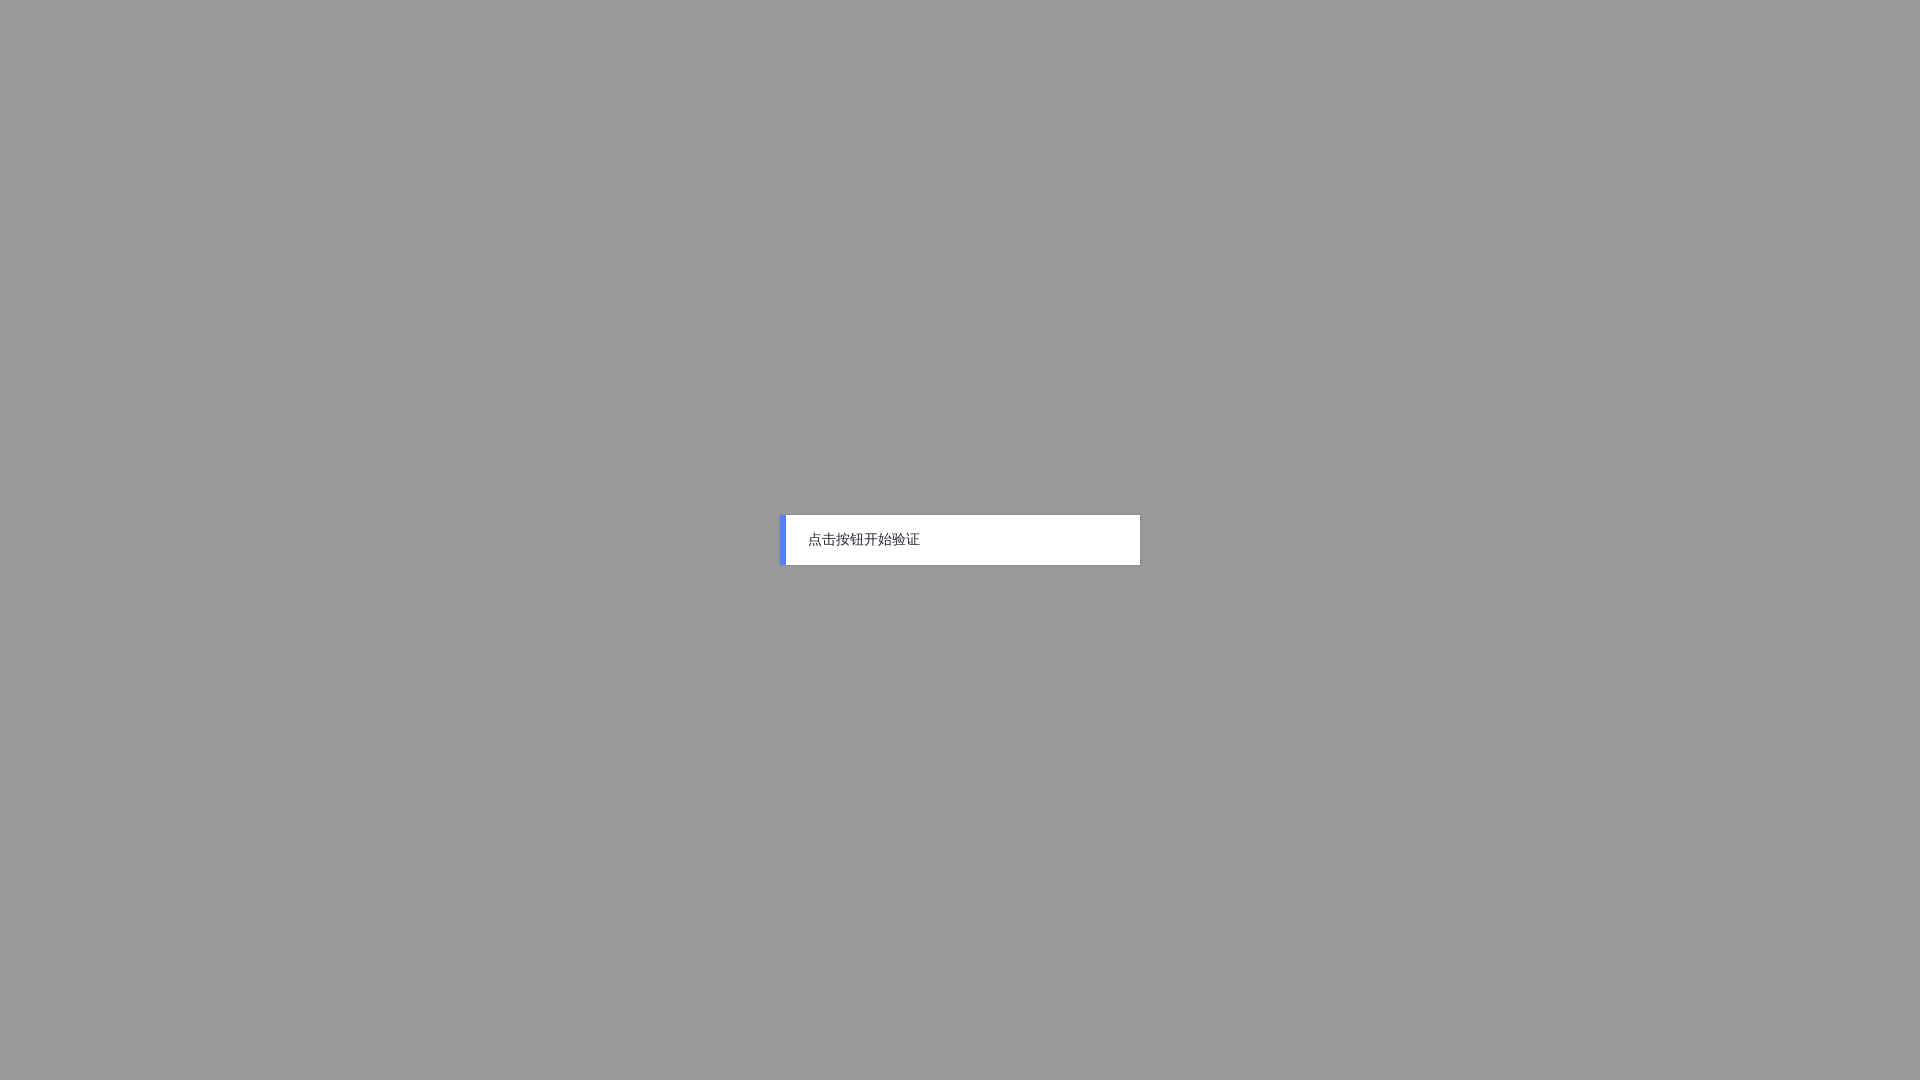

Registered dialog handler to automatically accept alerts
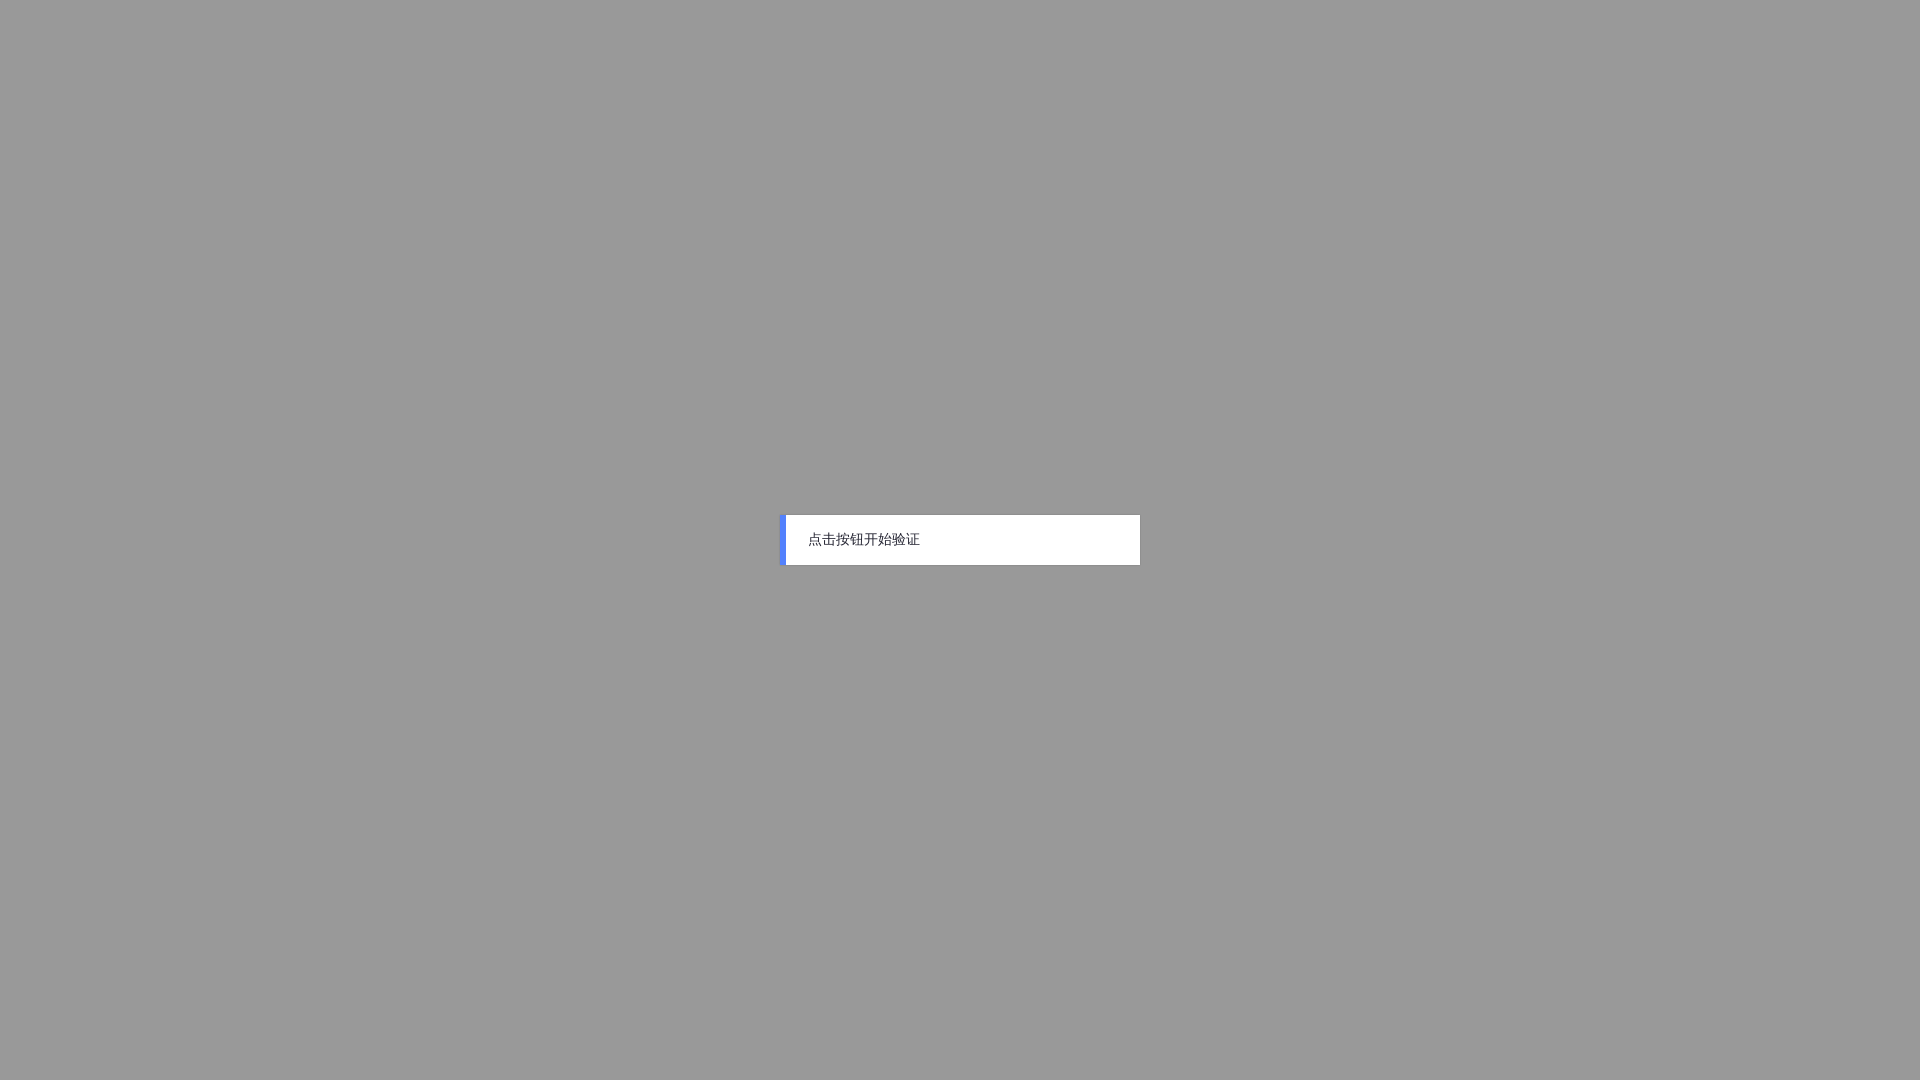

Triggered alert popup with JavaScript alert() function
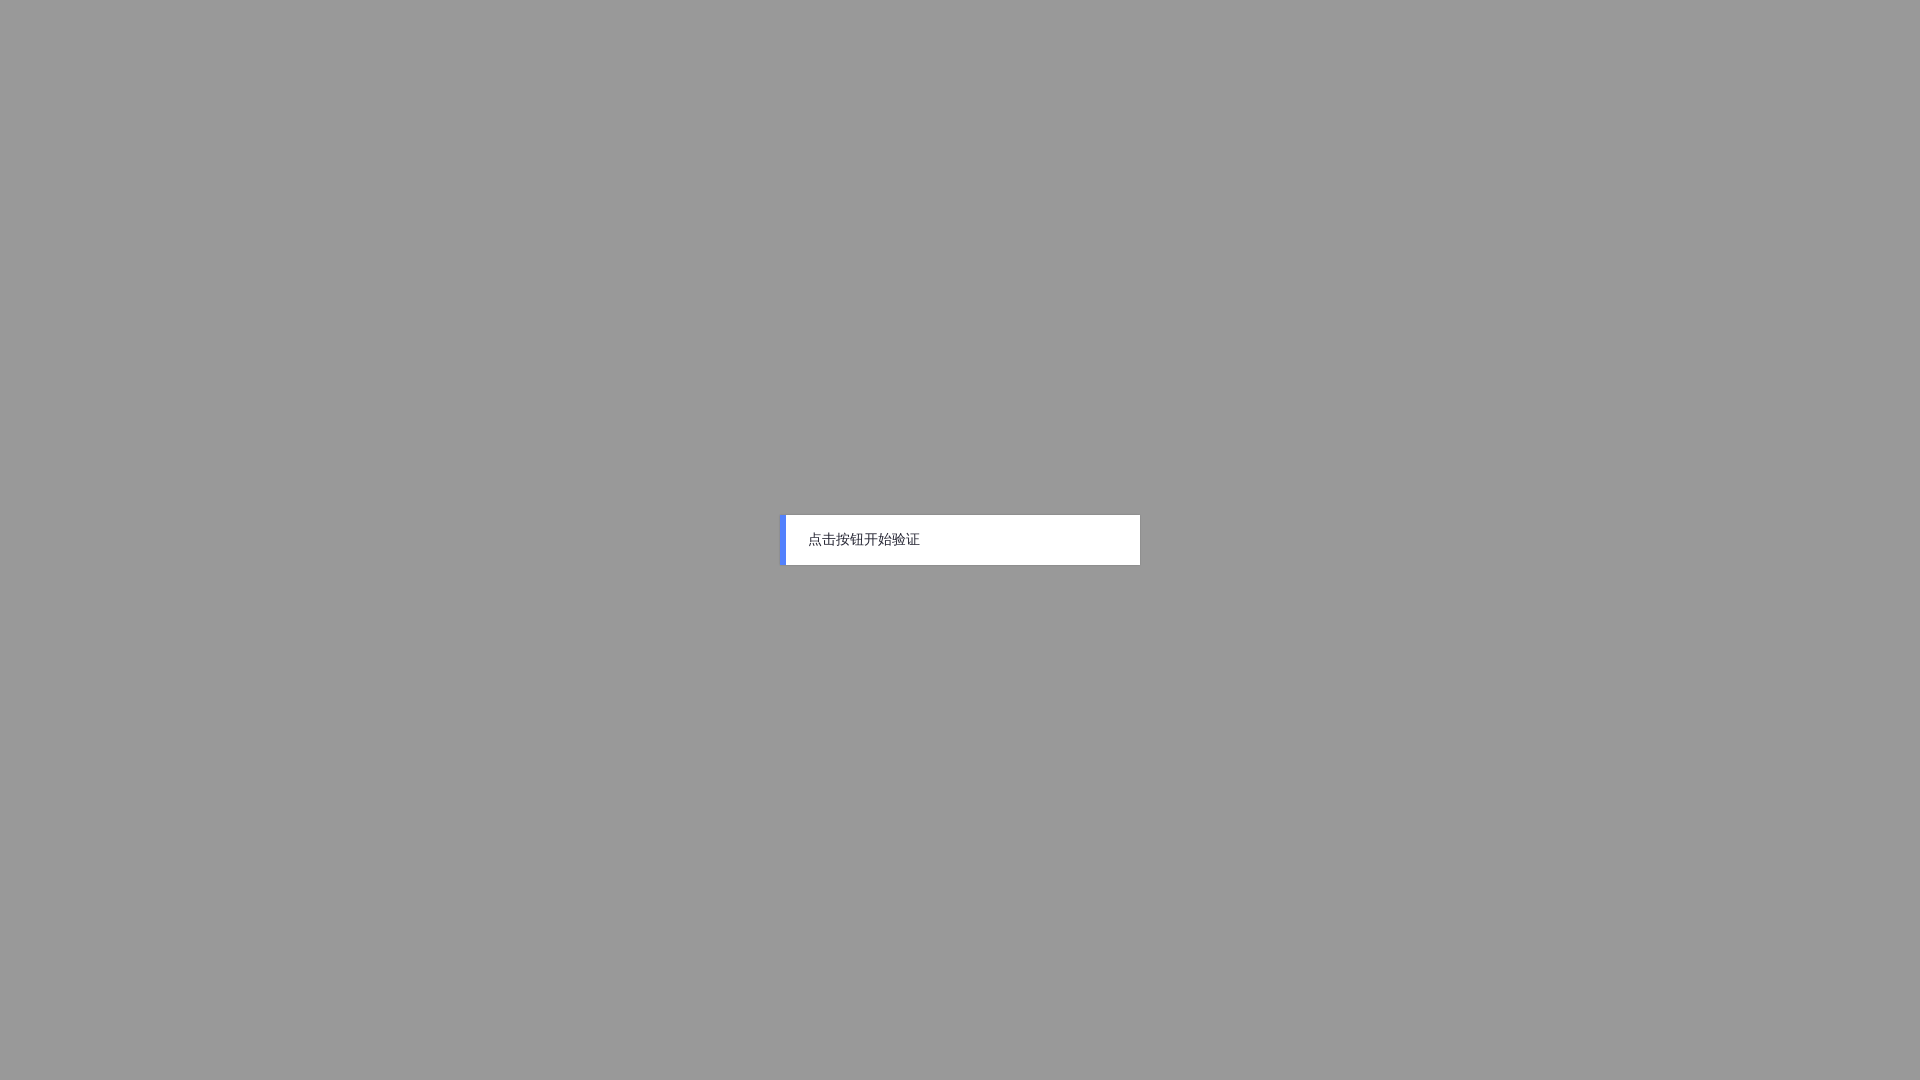

Waited 1 second to ensure alert dialog was properly dismissed
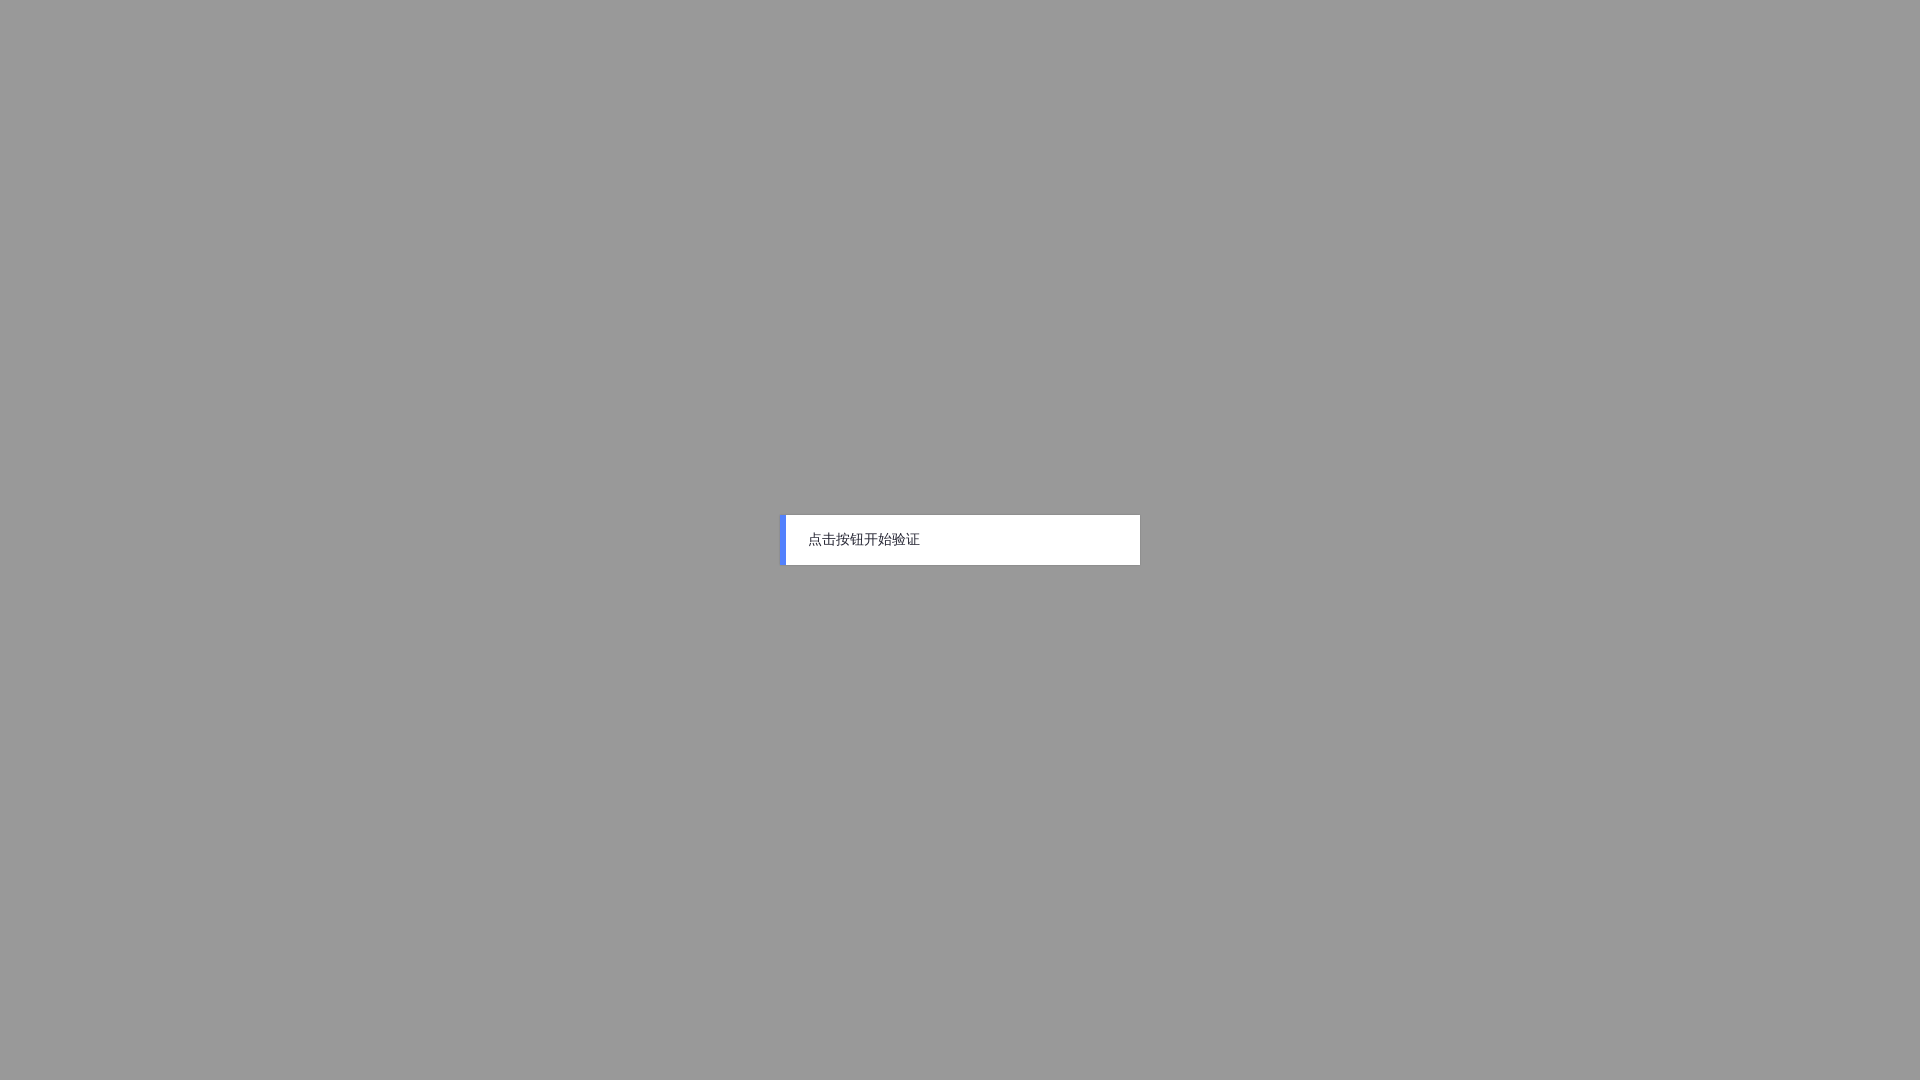

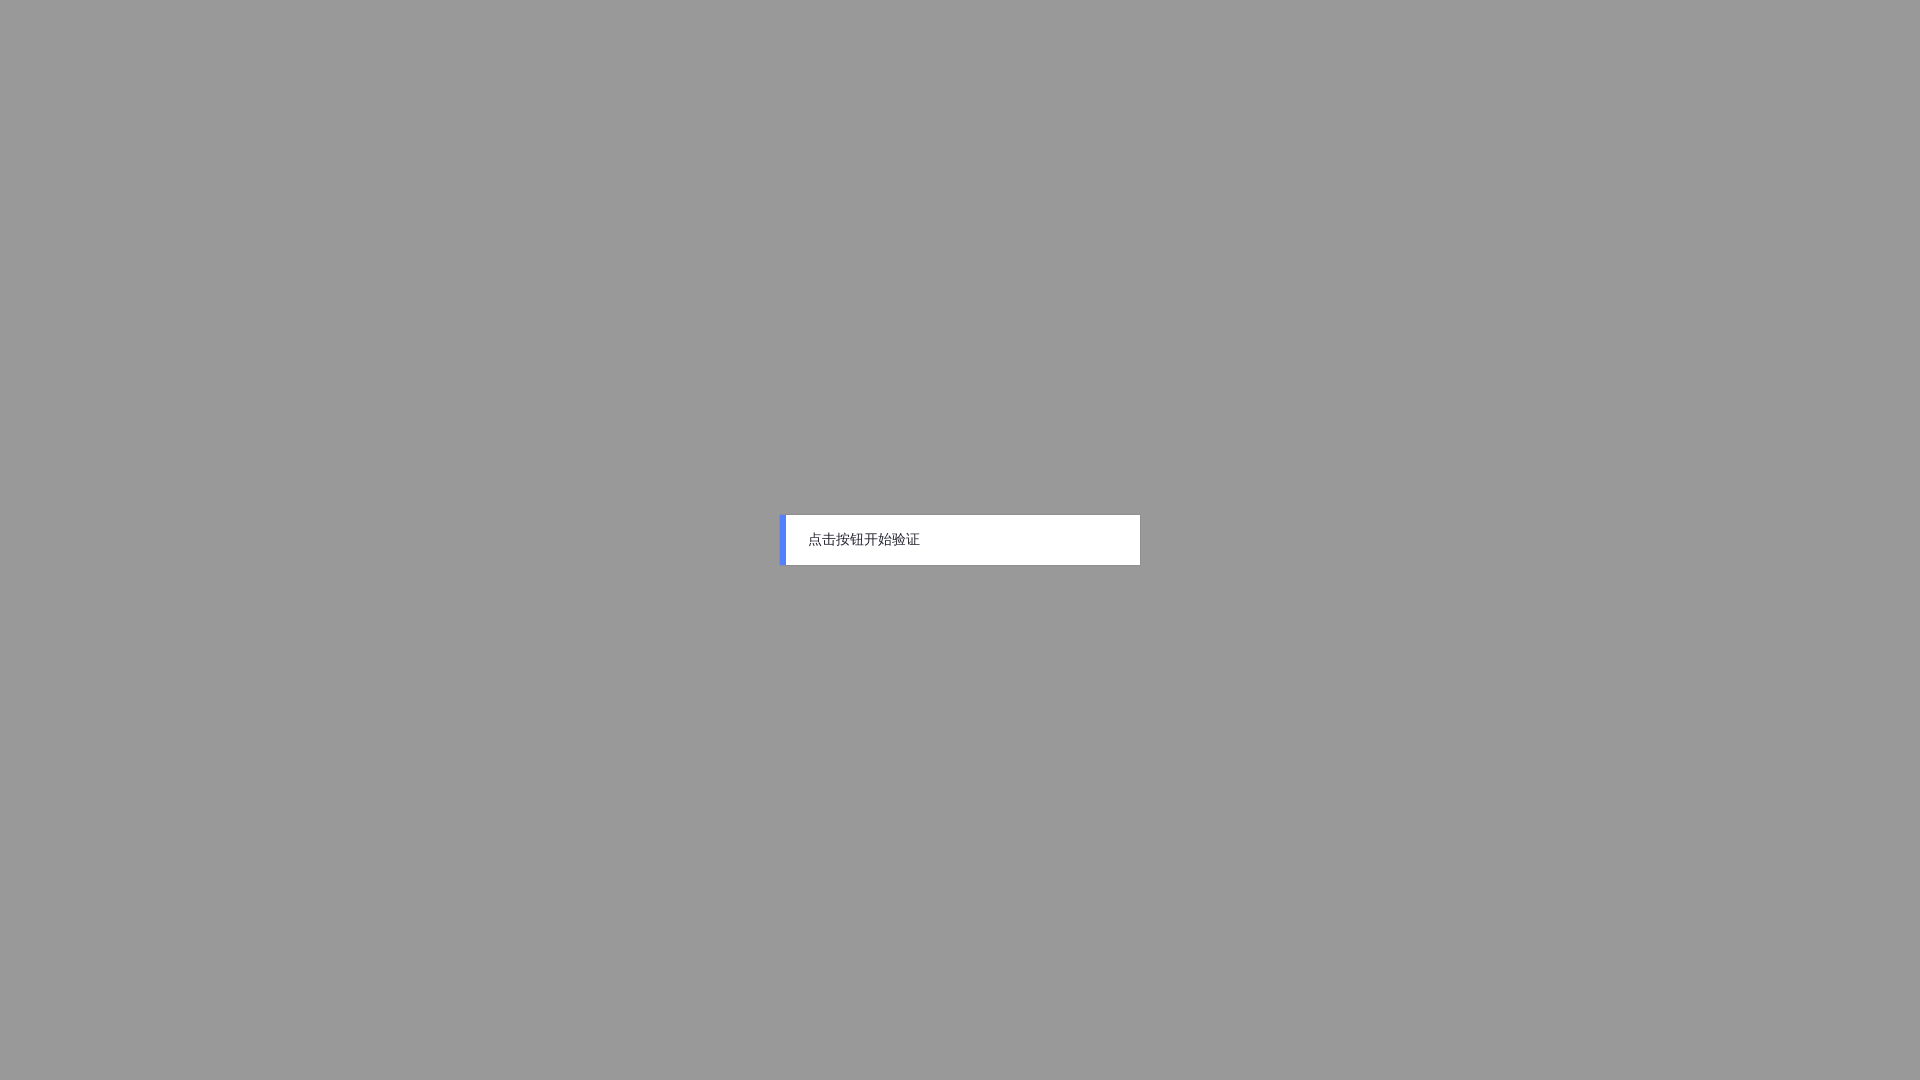